Tests the W3Schools HTML5 download attribute example by switching to the iframe and clicking the download link

Starting URL: https://www.w3schools.com/tags/tryit.asp?filename=tryhtml5_a_download

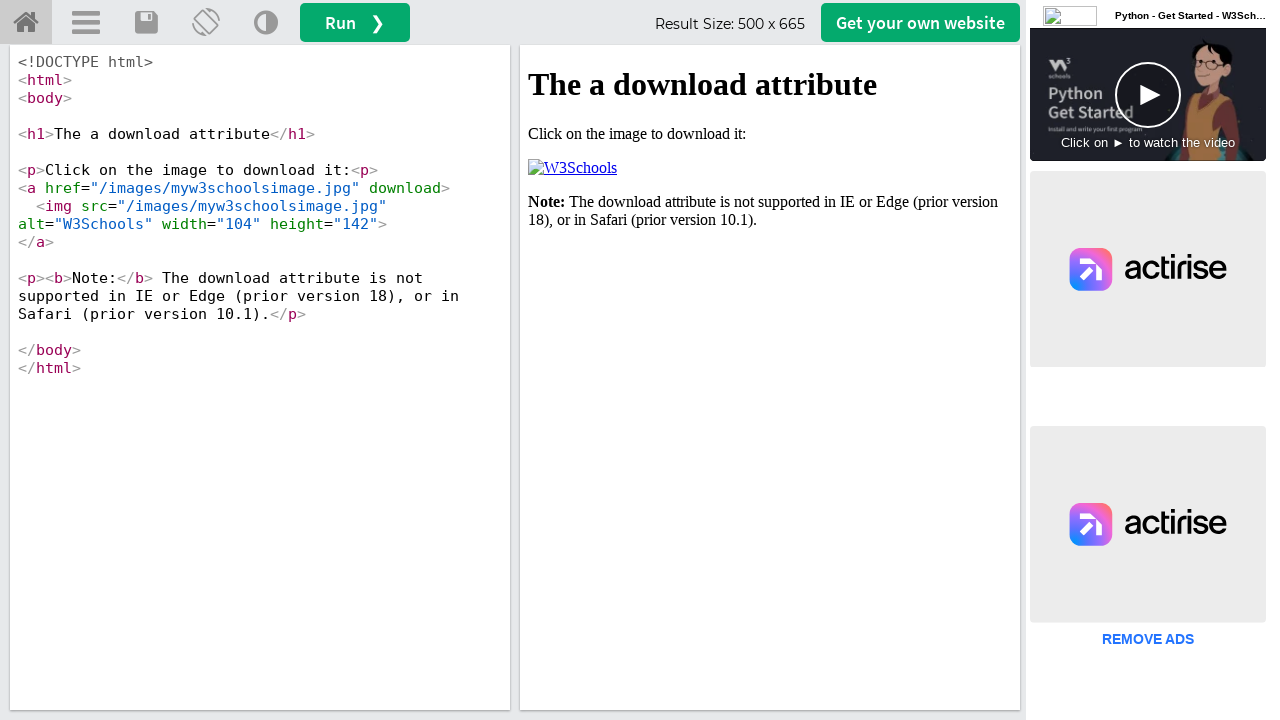

Located the iframe containing the W3Schools example result
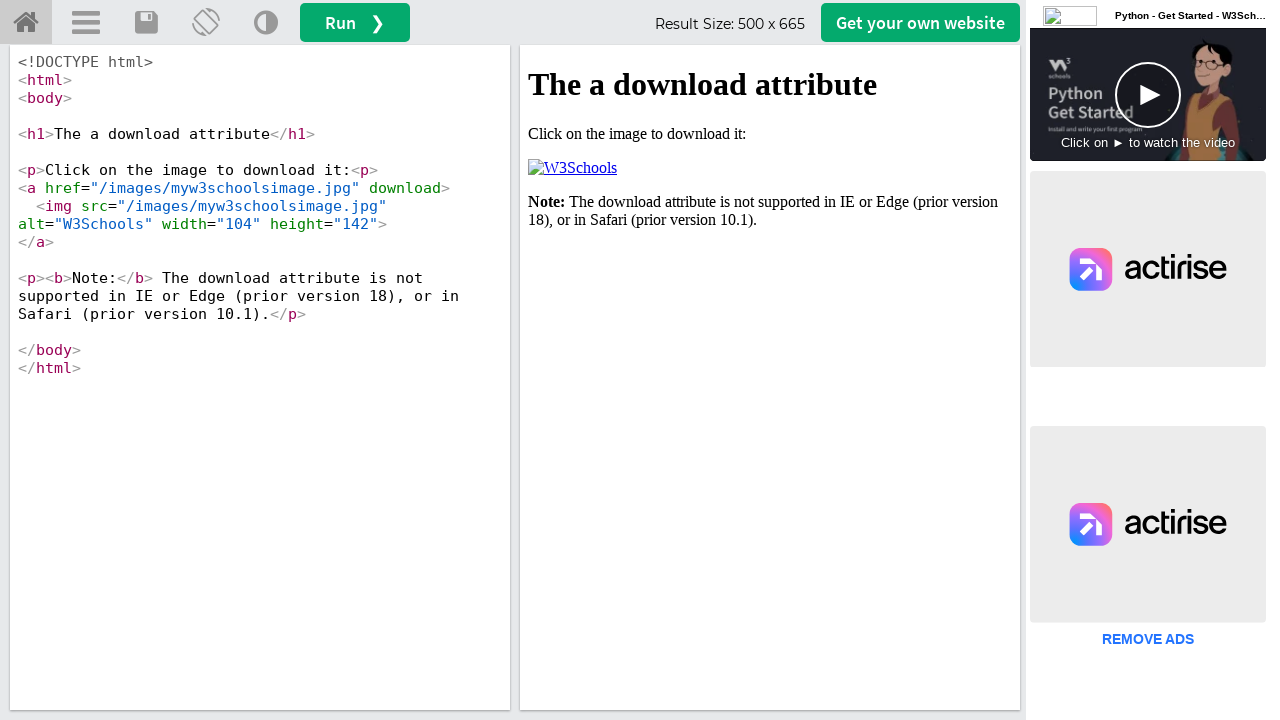

Clicked the download link in the iframe at (572, 168) on #iframeResult >> internal:control=enter-frame >> xpath=//html/body/p[2]/a
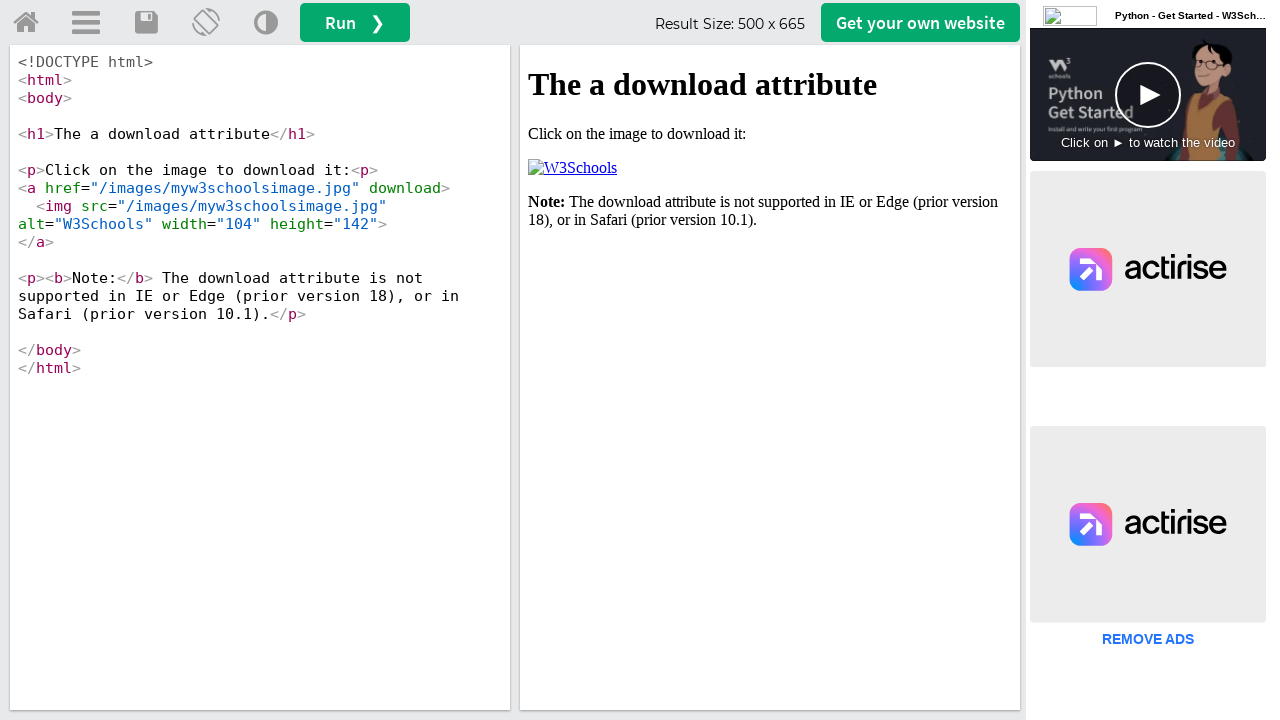

Waited 1 second for download to initiate
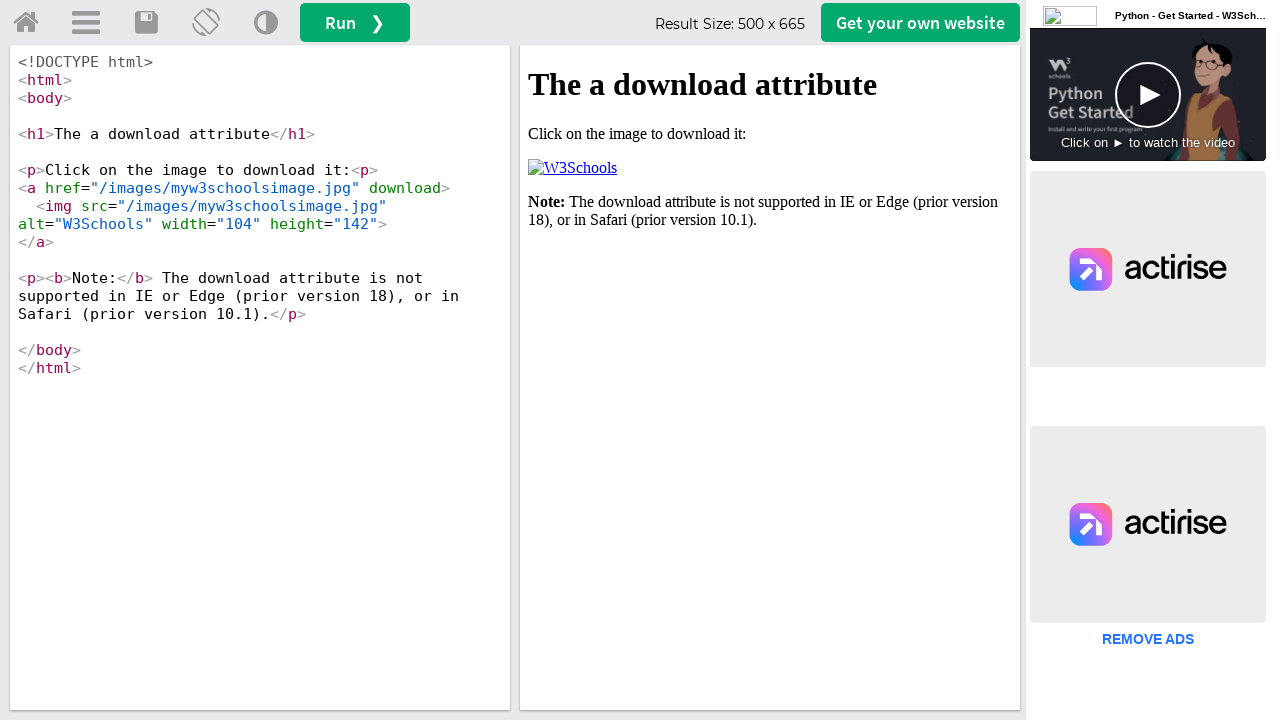

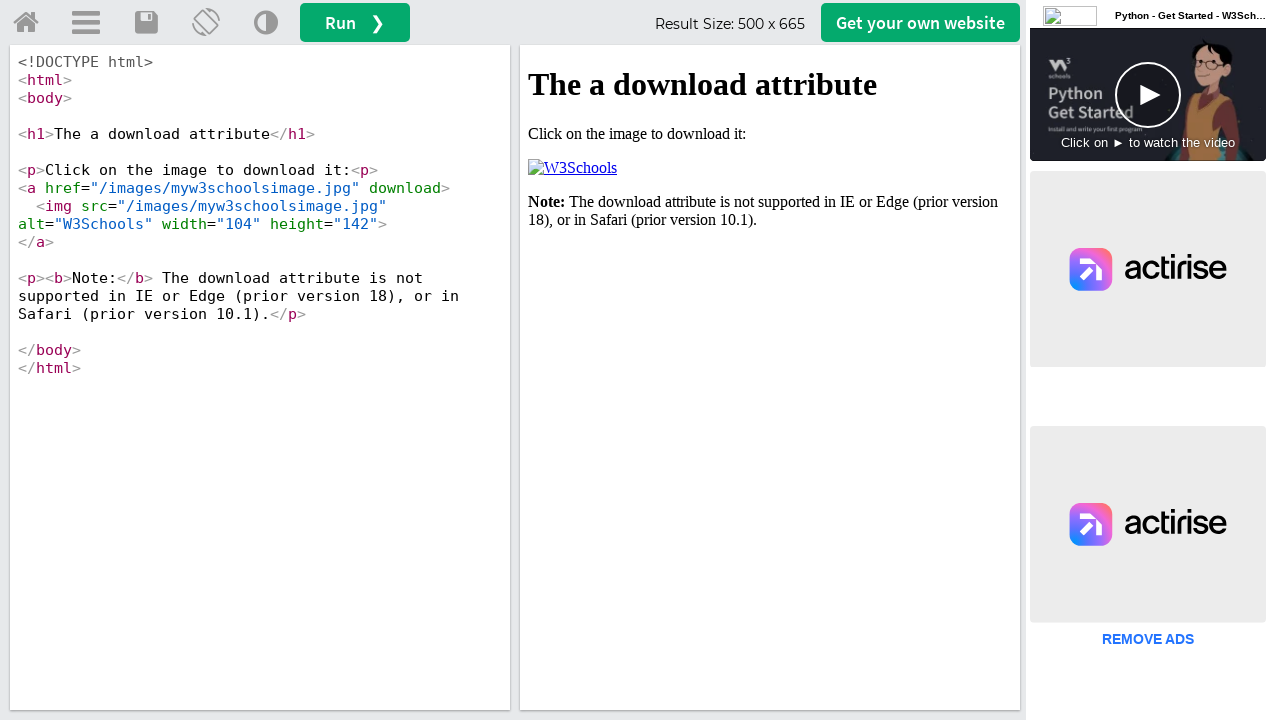